Tests a registration form by filling in required fields (first name, last name, email, phone, address) and submitting the form, then verifies successful registration message

Starting URL: http://suninjuly.github.io/registration1.html

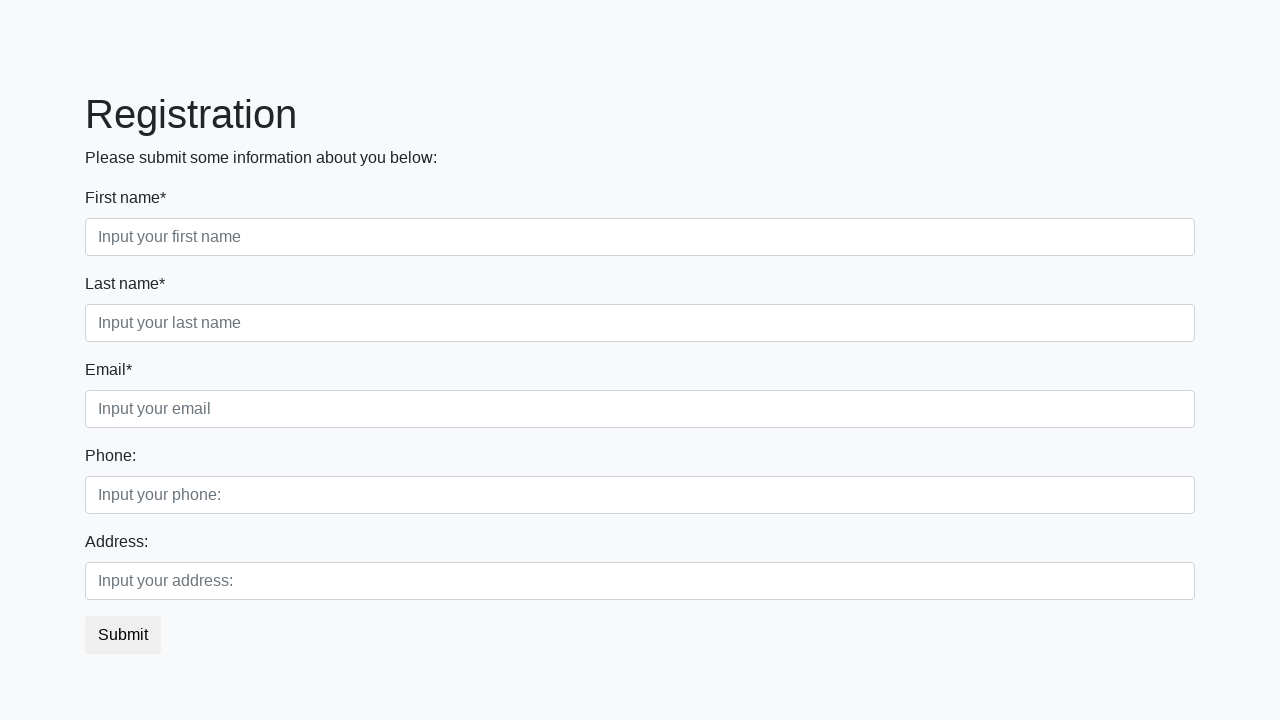

Filled first name field with 'Ivan' on .first_block .first
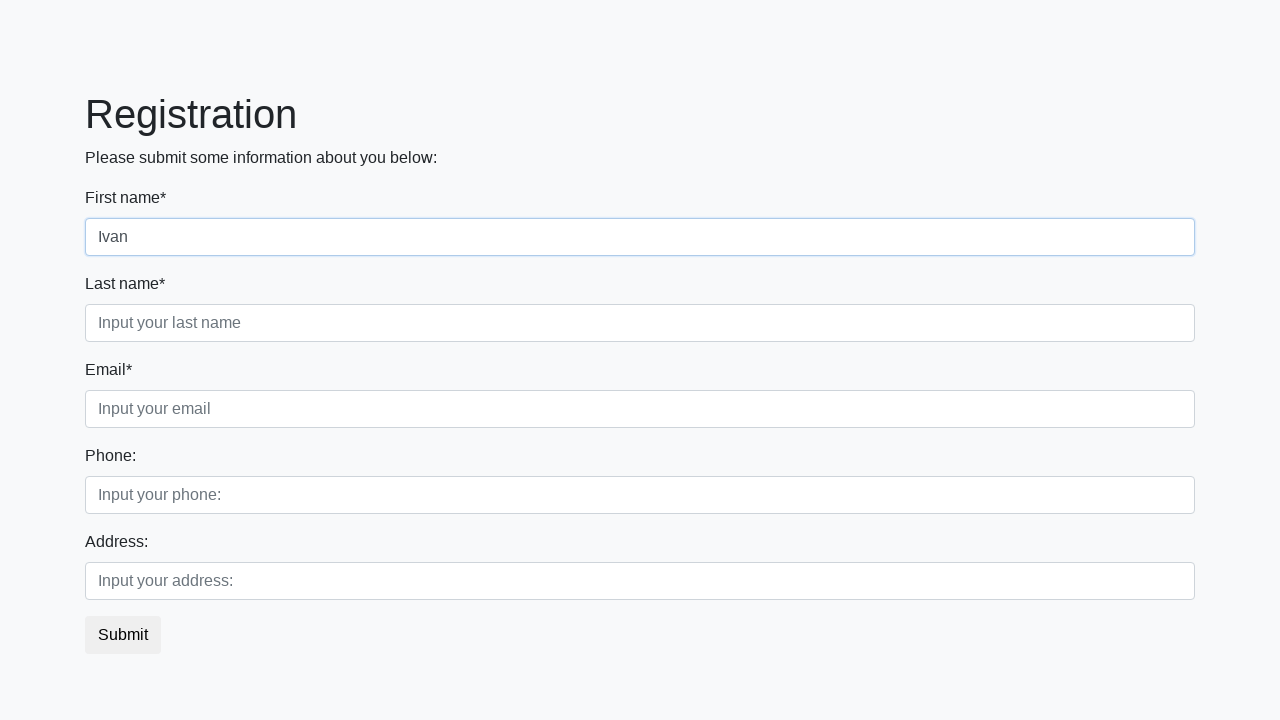

Filled last name field with 'Petrov' on .first_block .second
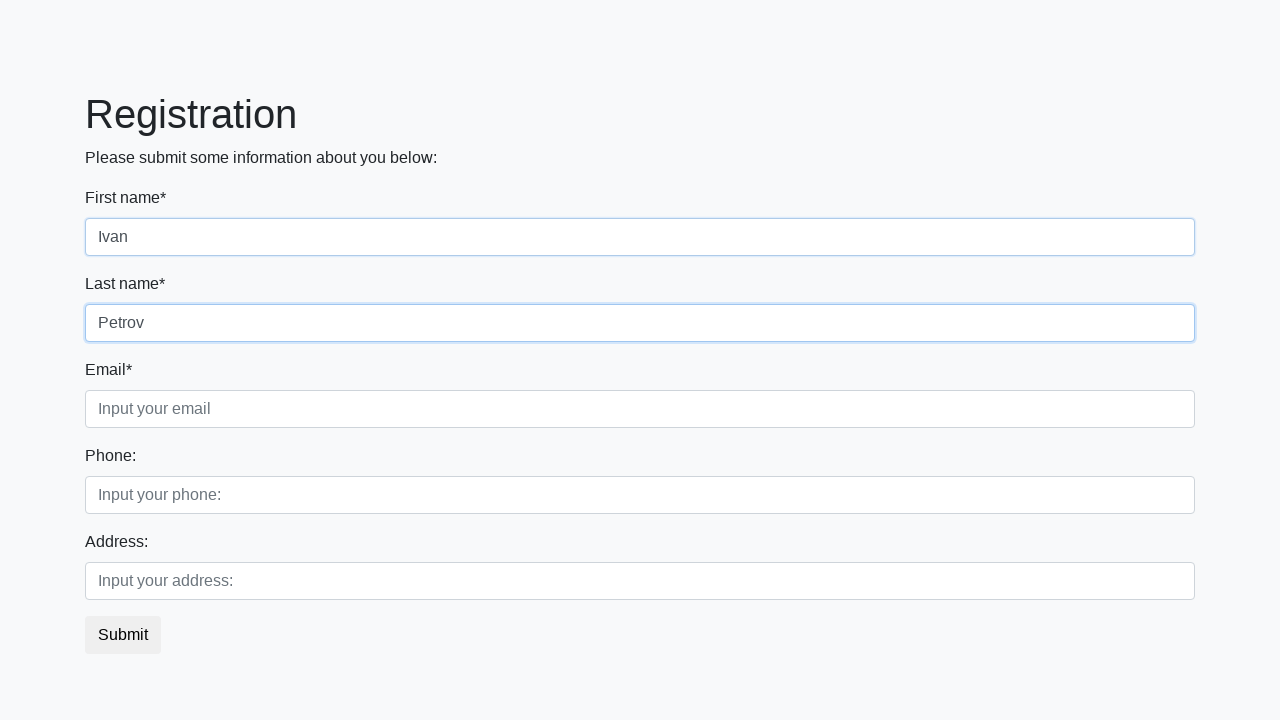

Filled email field with 'test@mail.ru' on .first_block .third
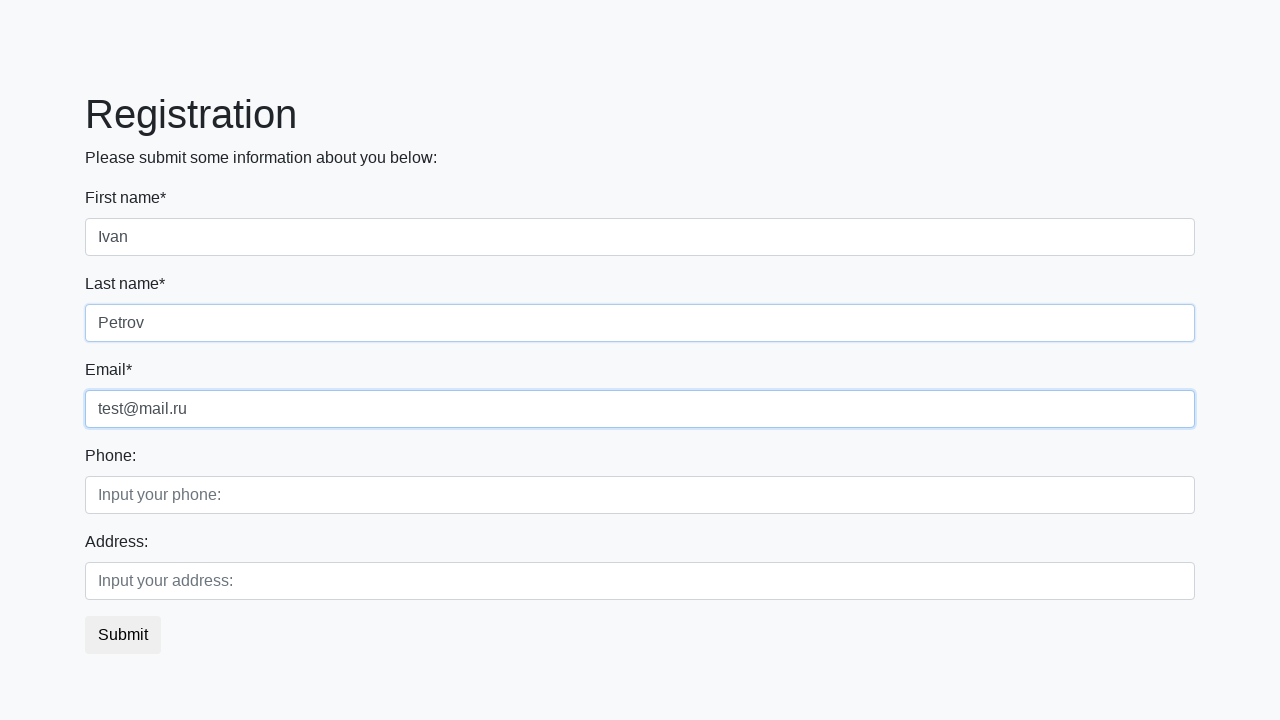

Filled phone number field with '+79999999999' on .second_block .first
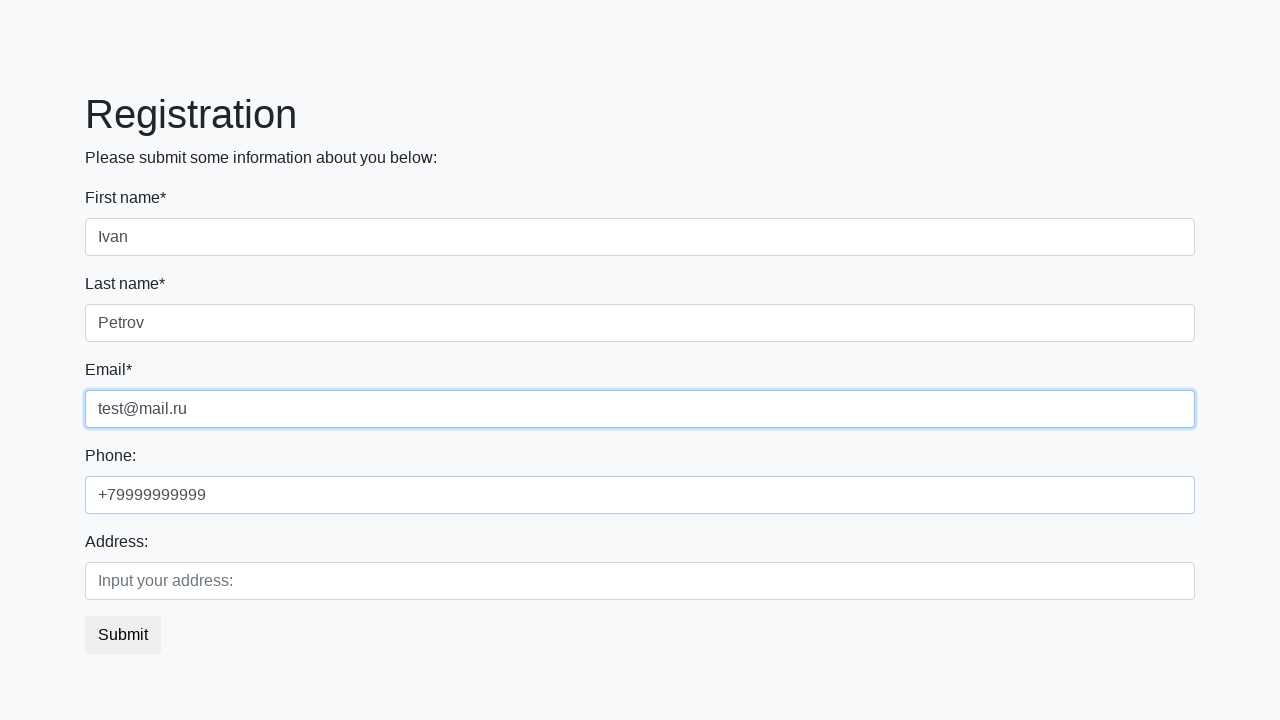

Filled address field with 'Hollywood' on .second_block .second
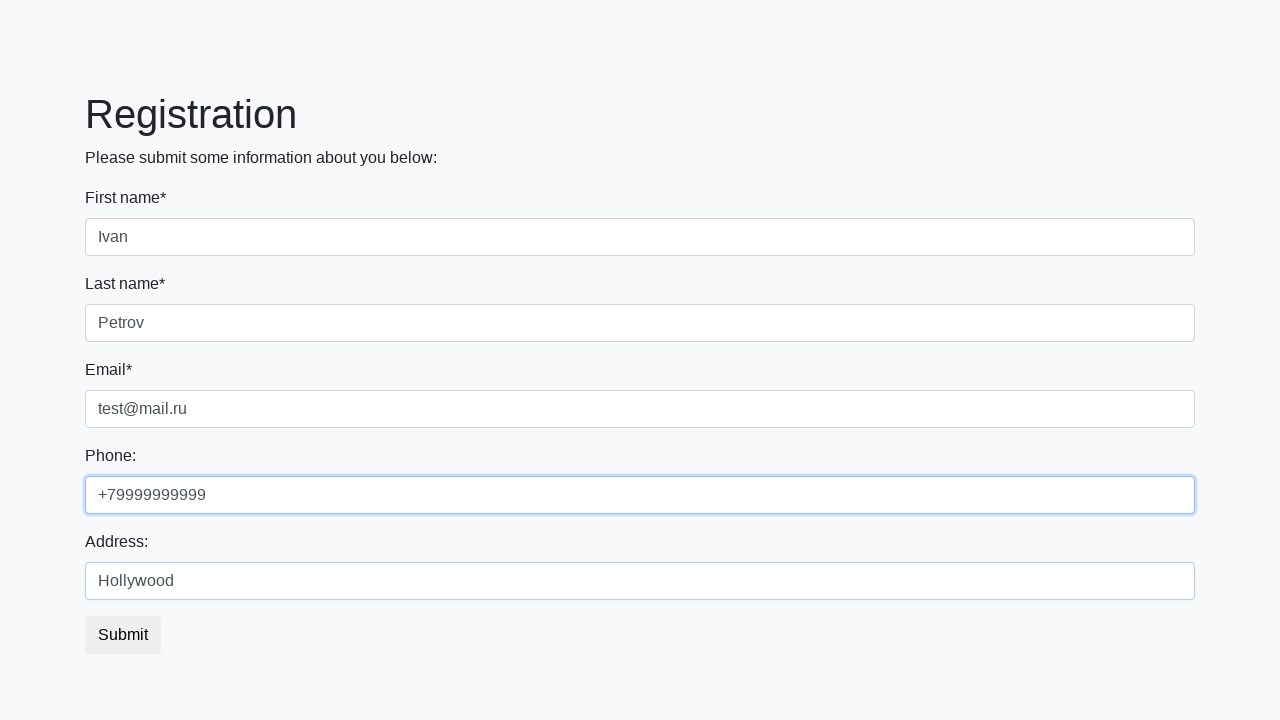

Clicked submit button to register at (123, 635) on button[type='submit']
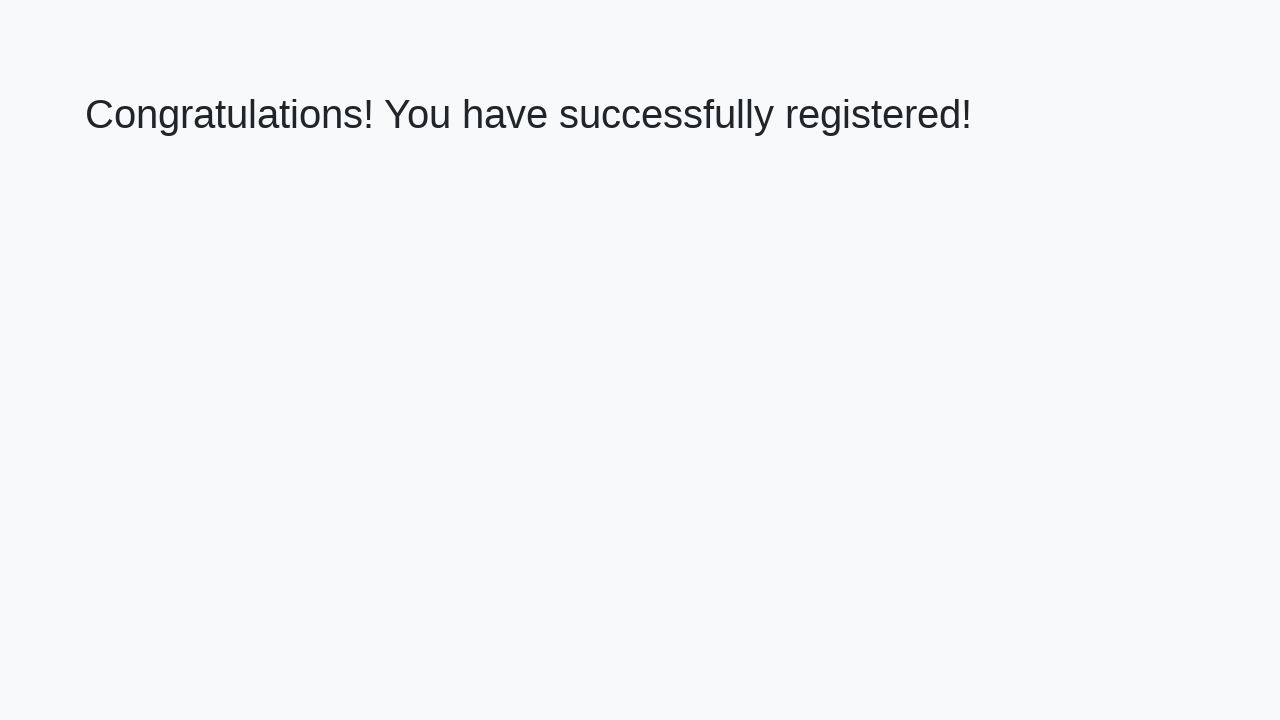

Waited for success message heading to load
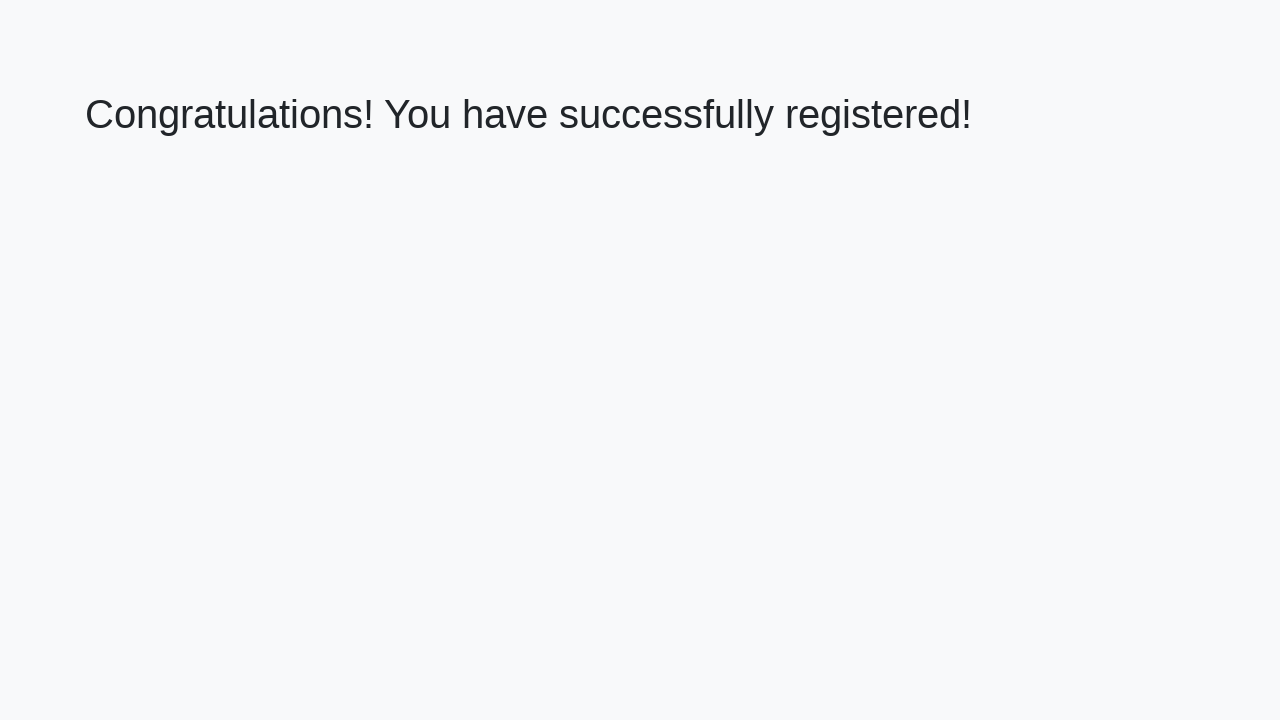

Retrieved success message text
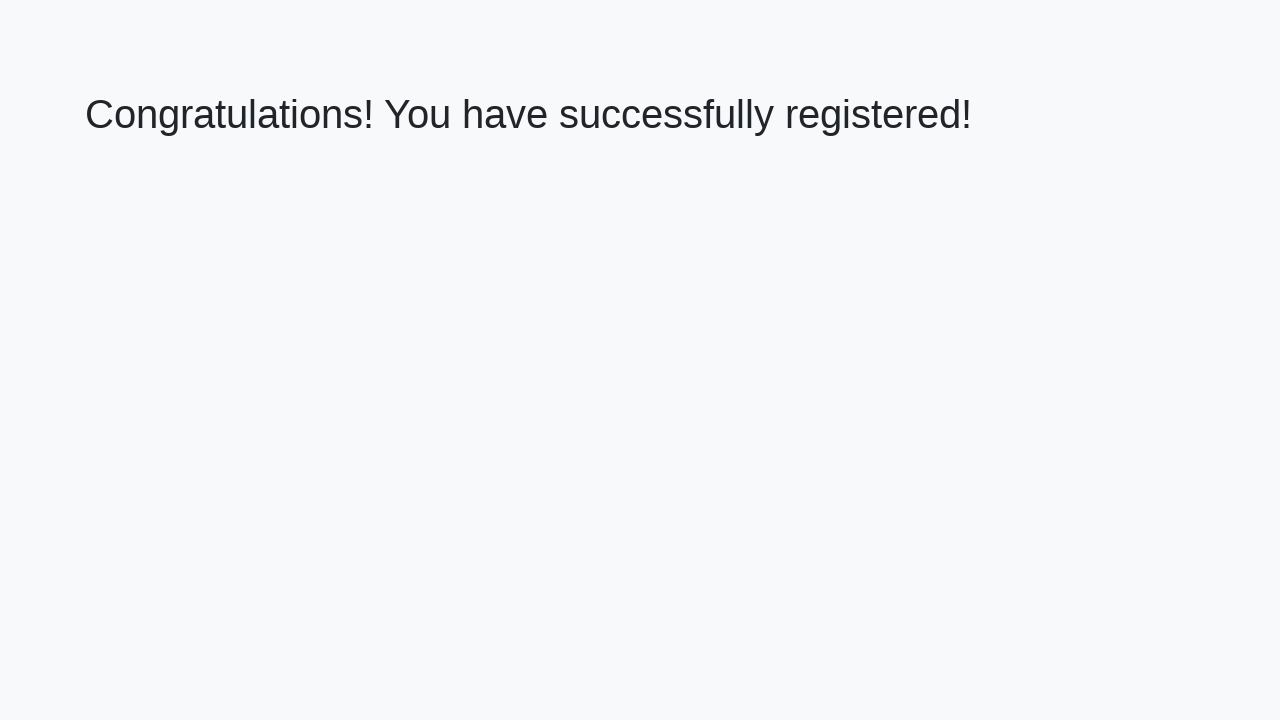

Verified successful registration message
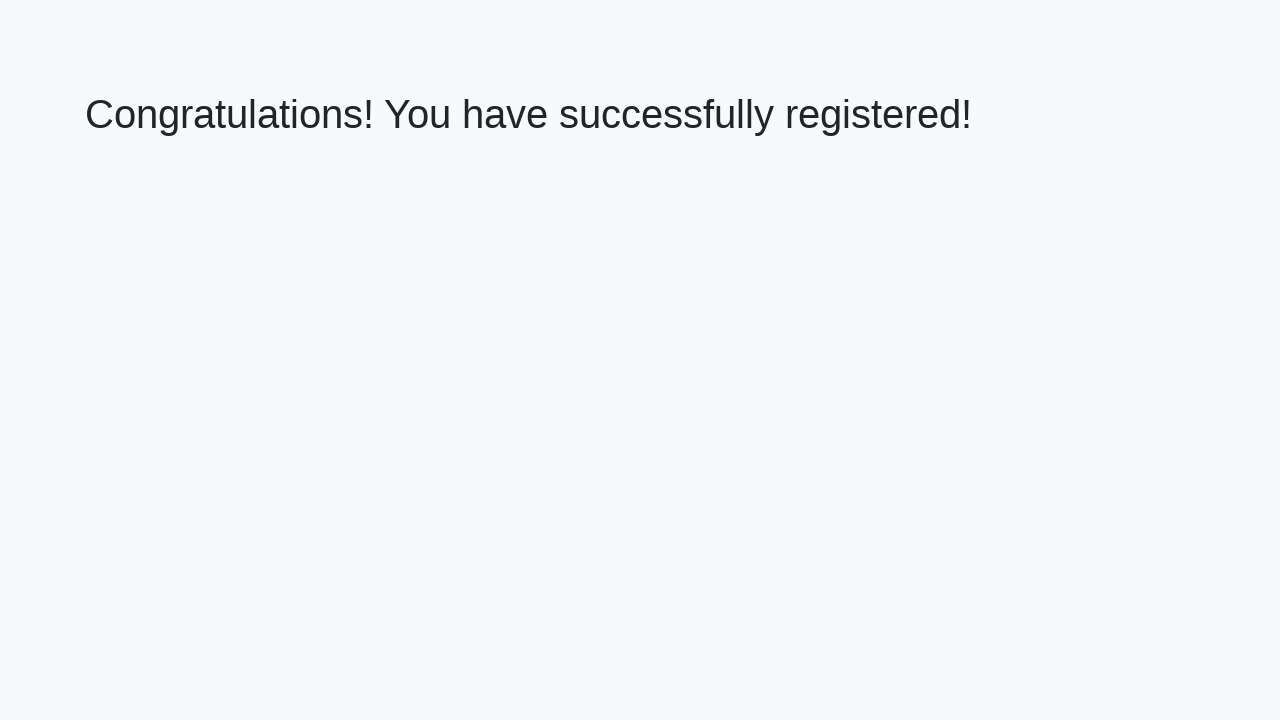

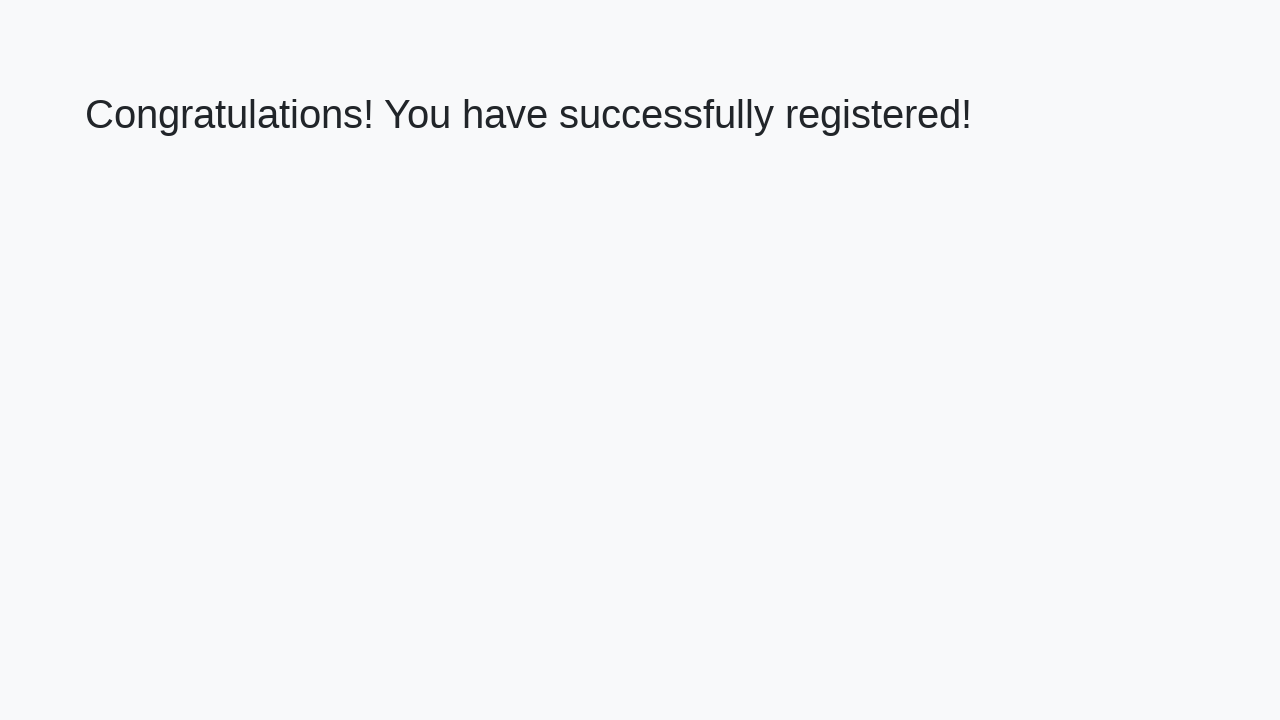